Tests scrolling functionality on a tutorial website by scrolling down the page and clicking on an author link

Starting URL: https://www.hyrtutorials.com/

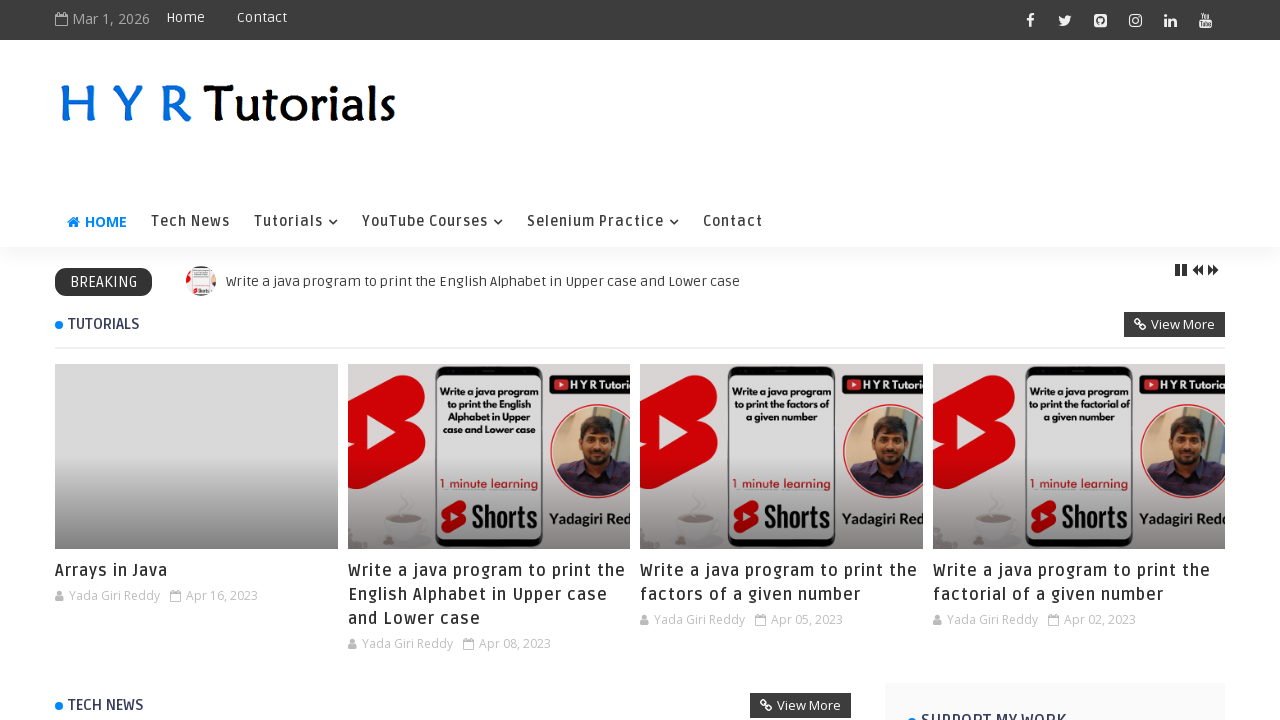

Scrolled down the page to position 4000
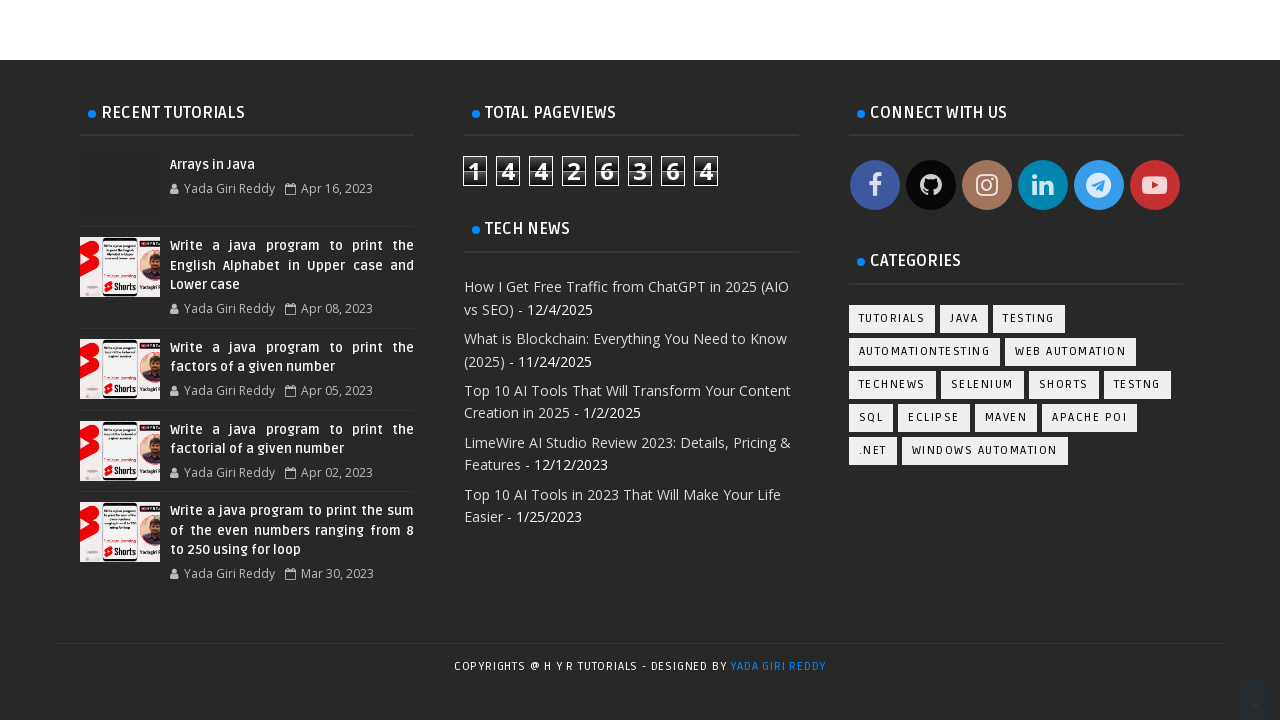

Clicked on the author link 'Yada Giri Reddy' at (778, 666) on xpath=//a[text()='Yada Giri Reddy ']
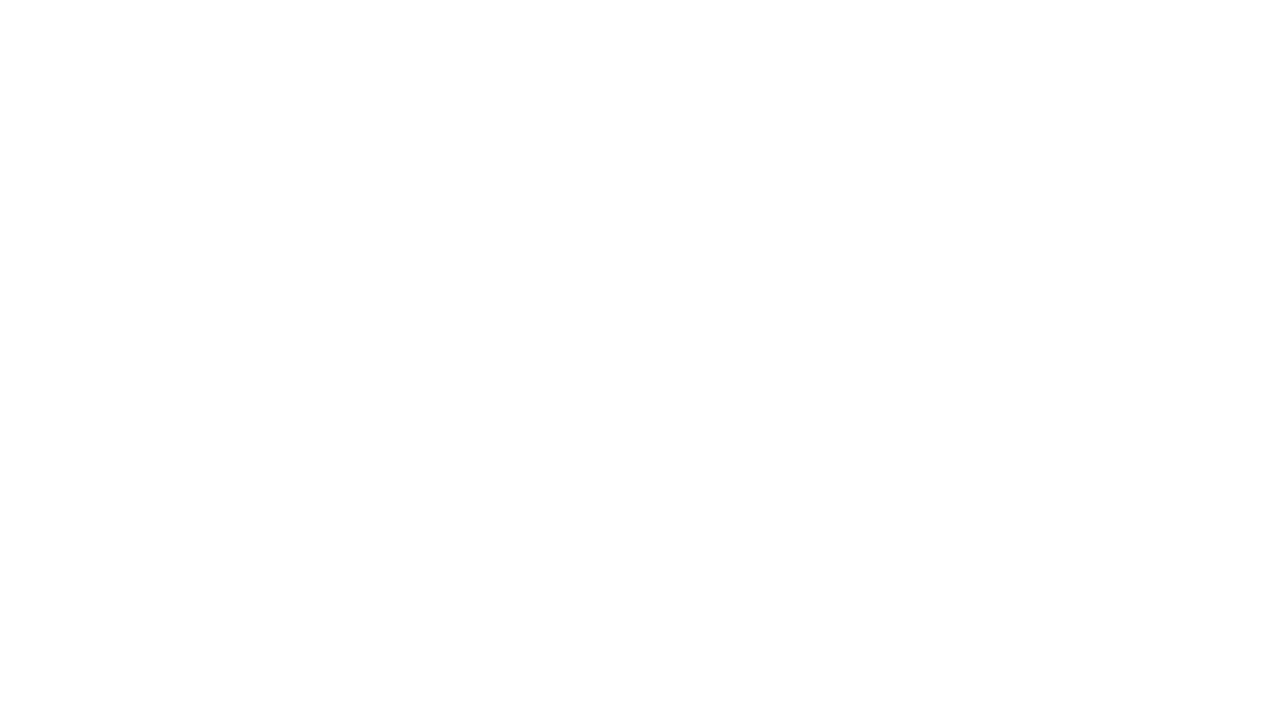

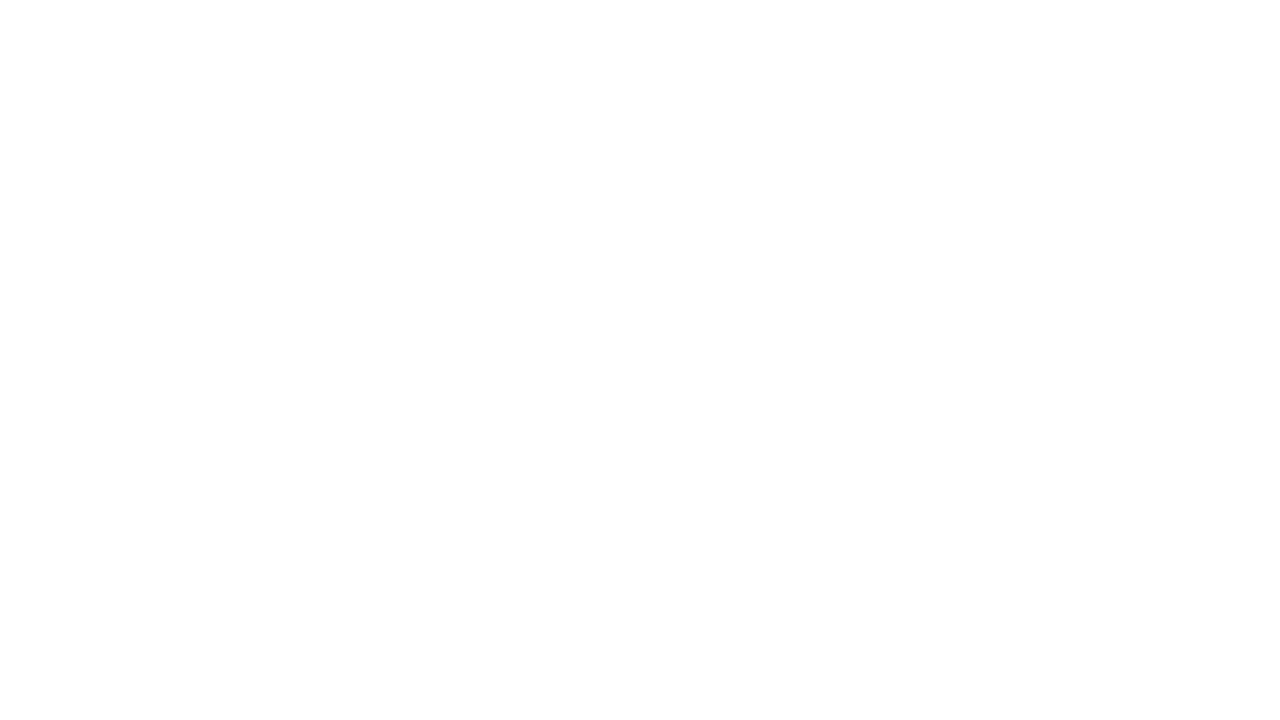